Tests child window handling by clicking a document link that opens in a new tab/window

Starting URL: https://rahulshettyacademy.com/loginpagePractise/

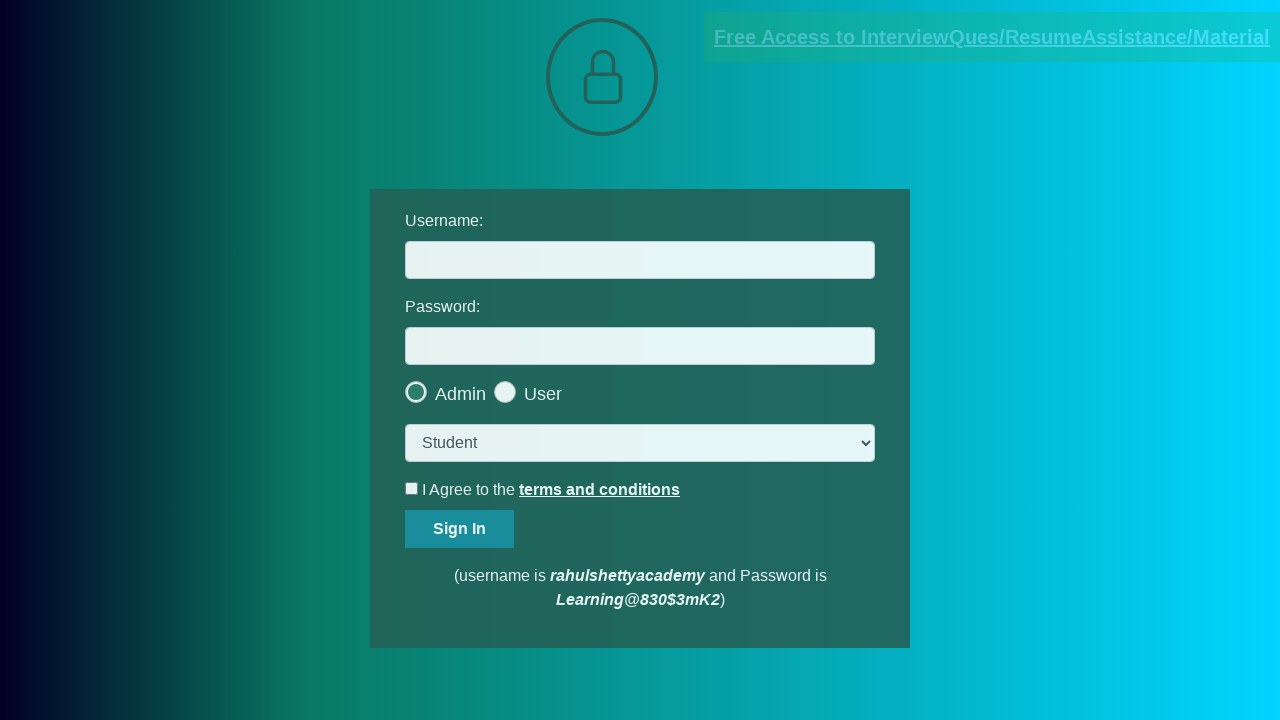

Located document link element with href containing 'documents-request'
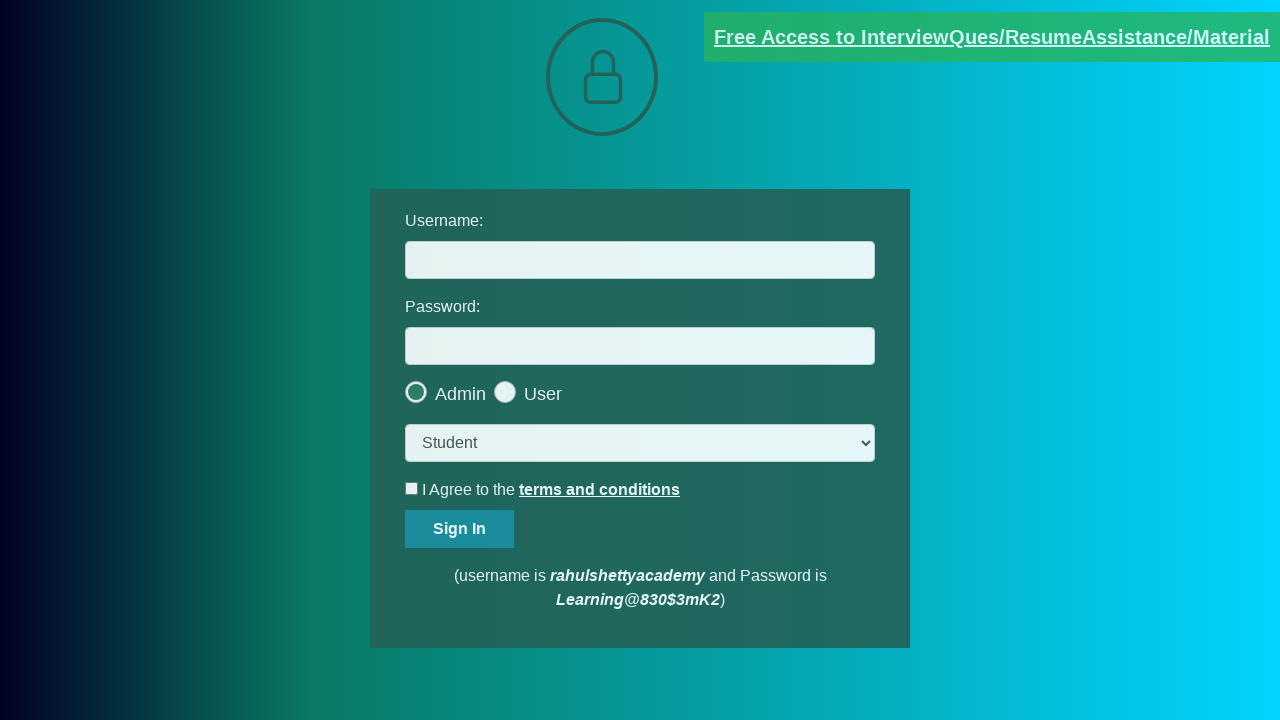

Clicked document link and new tab/window opened at (992, 37) on [href*='documents-request']
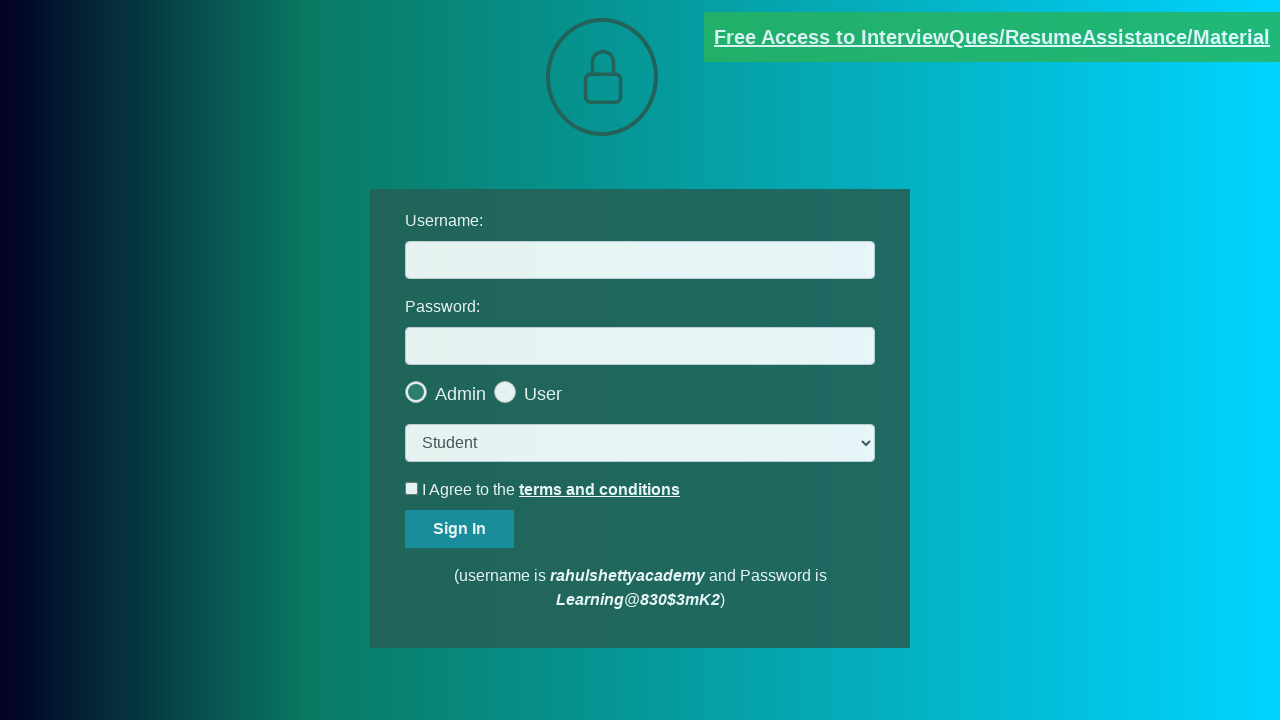

Captured reference to new child window/tab
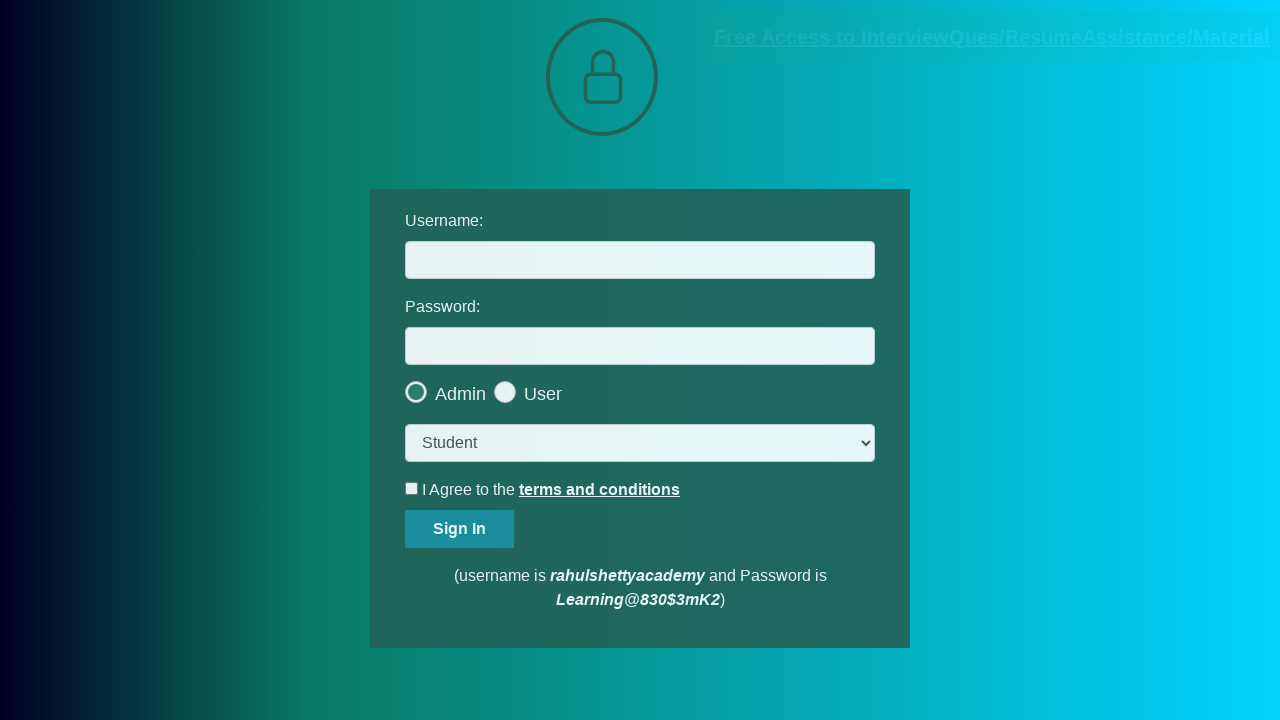

New page loaded and element with class 'red' is visible
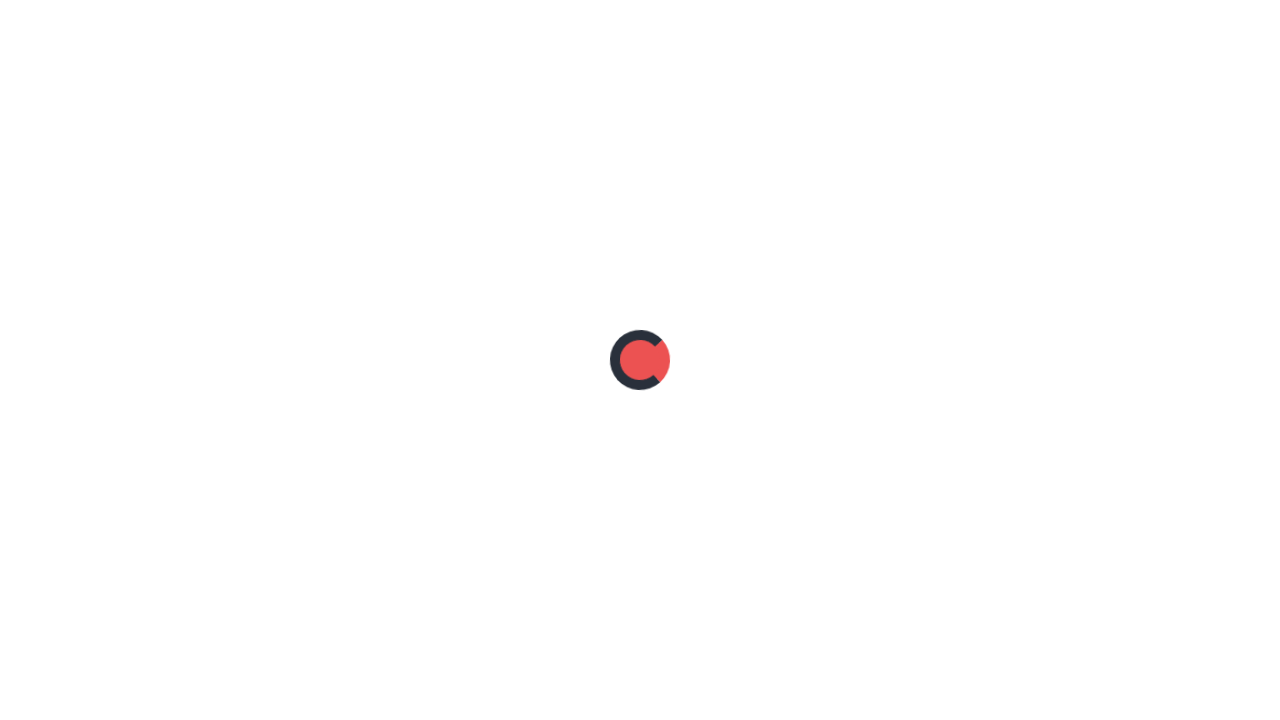

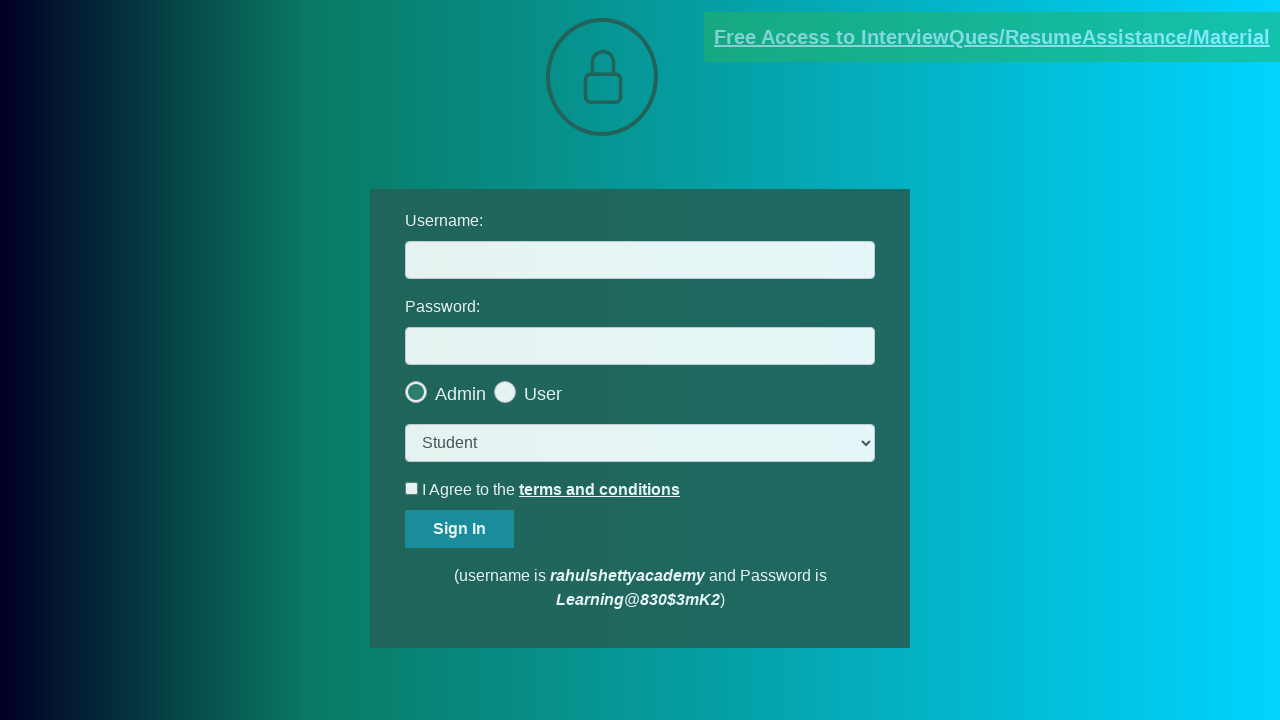